Tests file download functionality by clicking the download link on the demo page

Starting URL: https://demoqa.com/upload-download

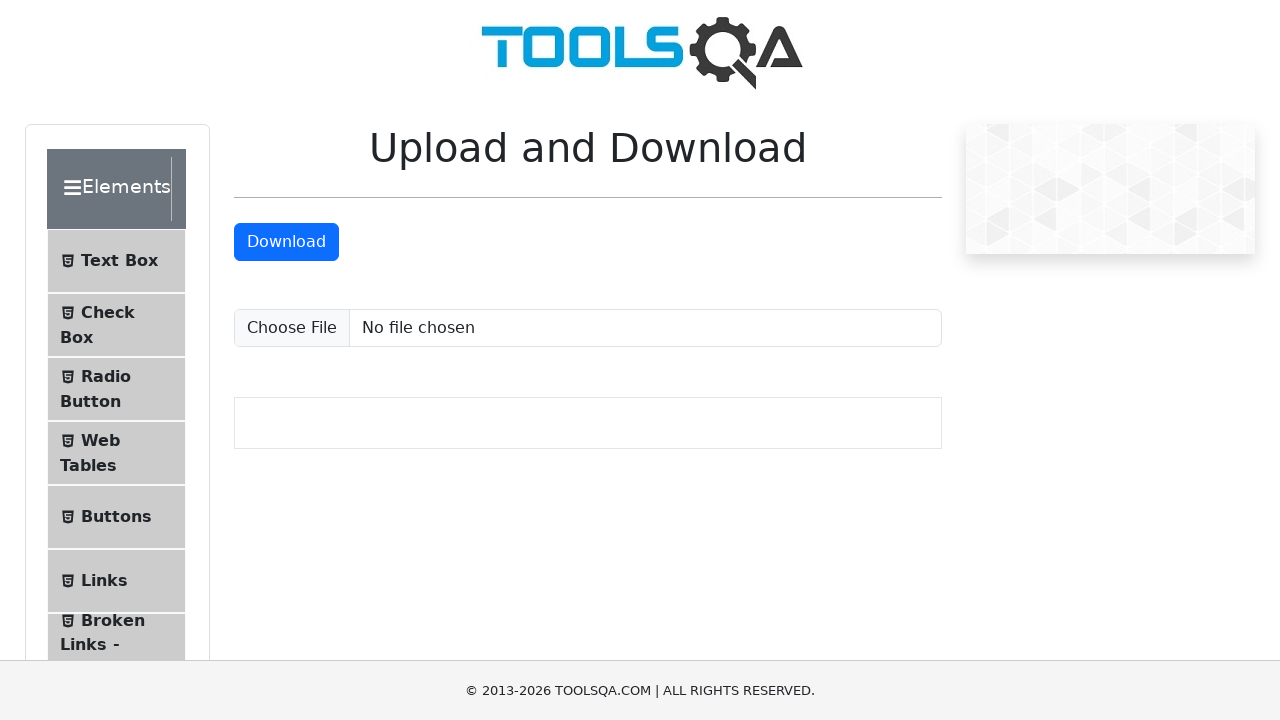

Navigated to upload-download demo page
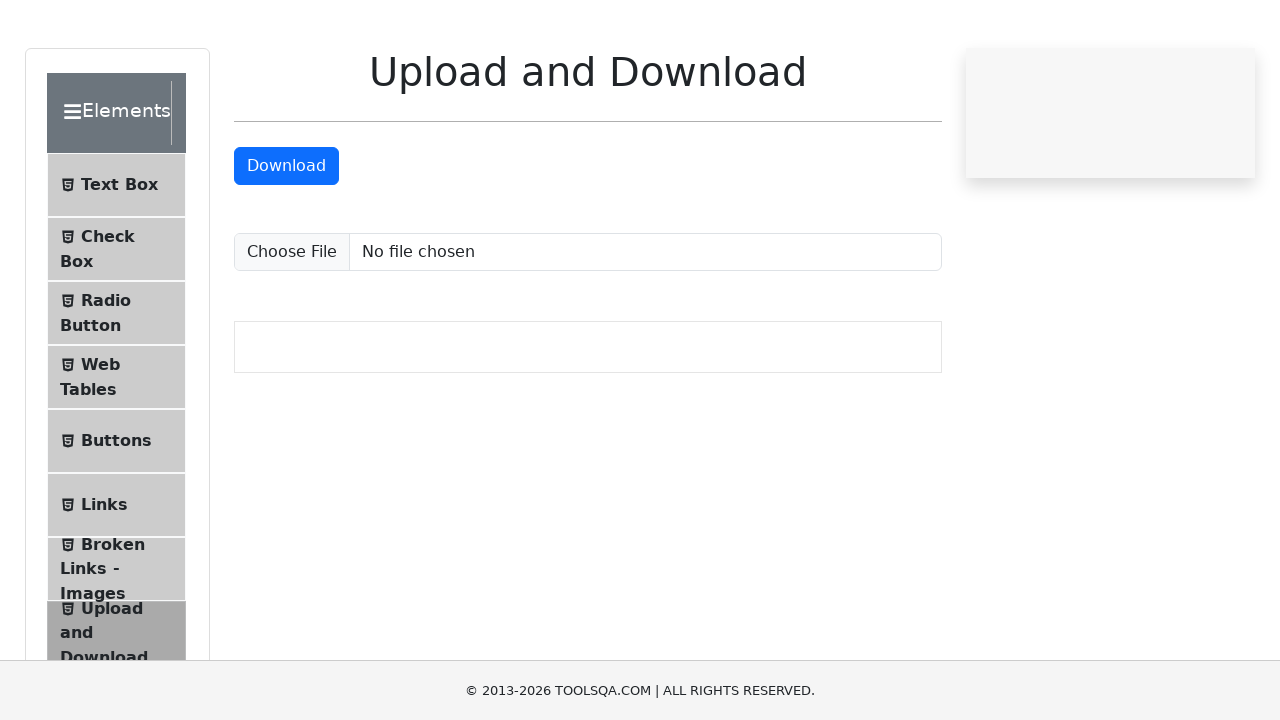

Clicked the download button to initiate file download at (286, 242) on a#downloadButton
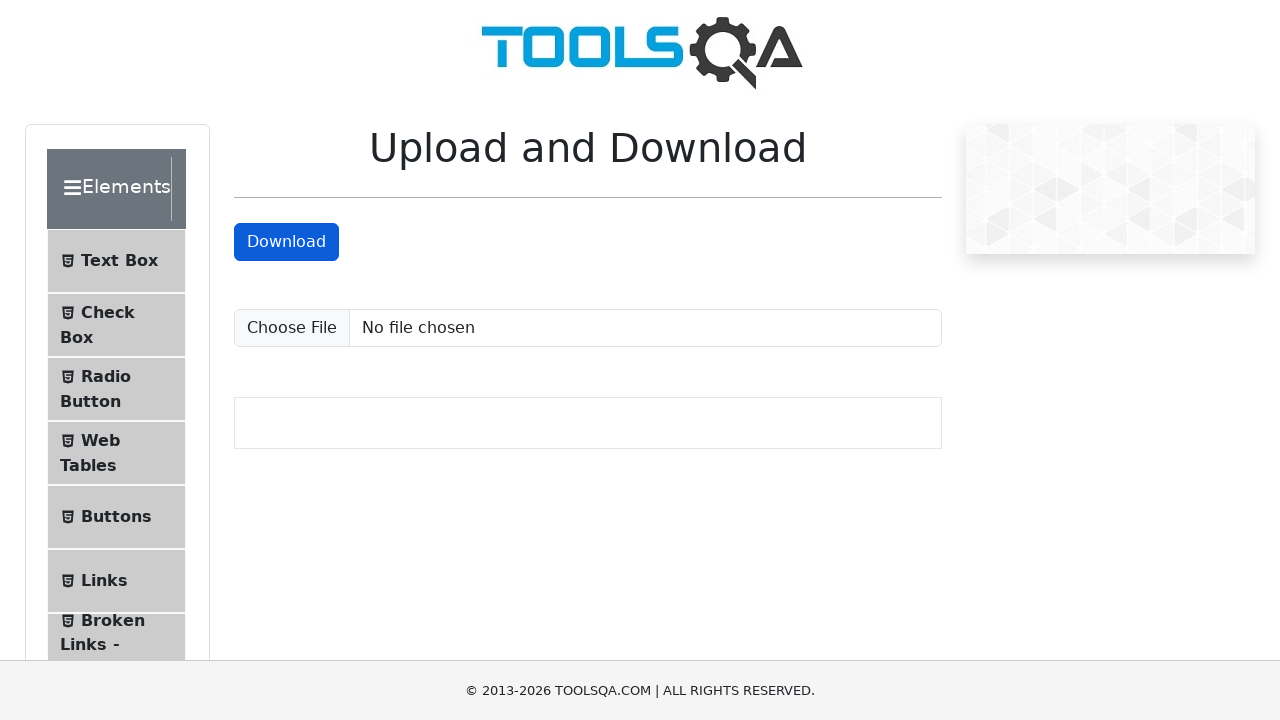

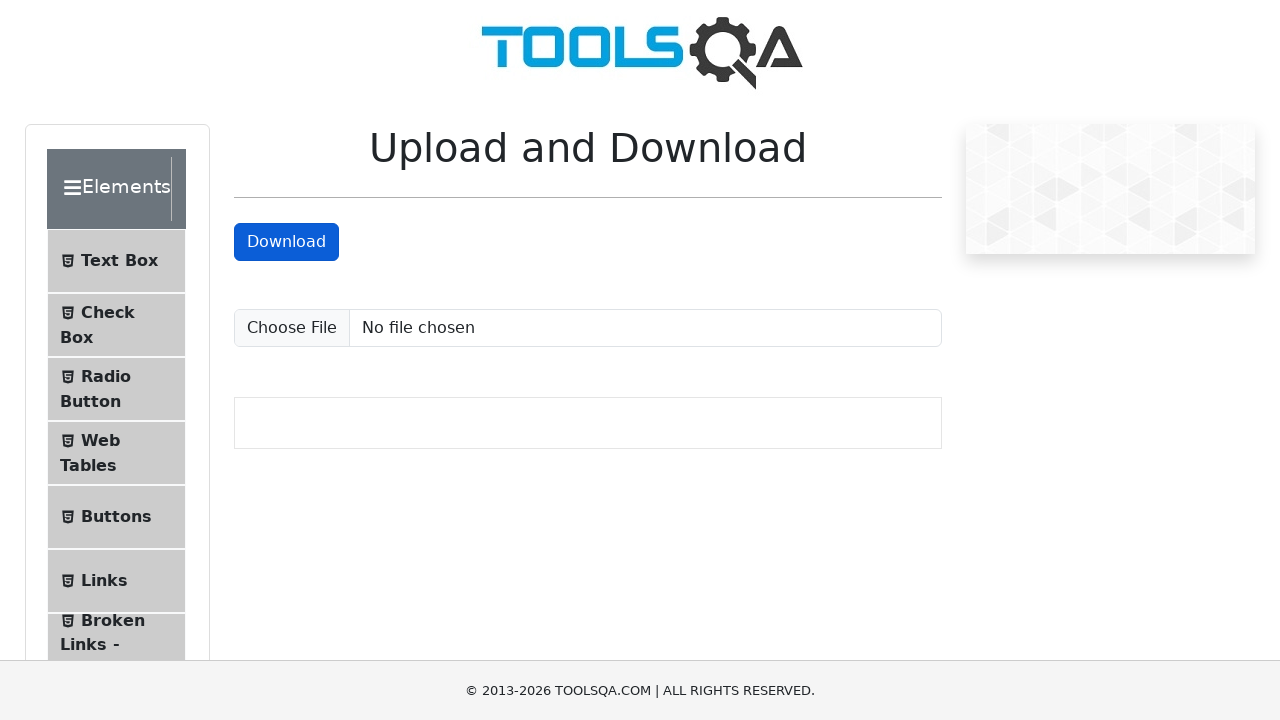